Tests a registration form by filling in first name, last name, and email fields, then submitting the form and verifying the success message

Starting URL: http://suninjuly.github.io/registration1.html

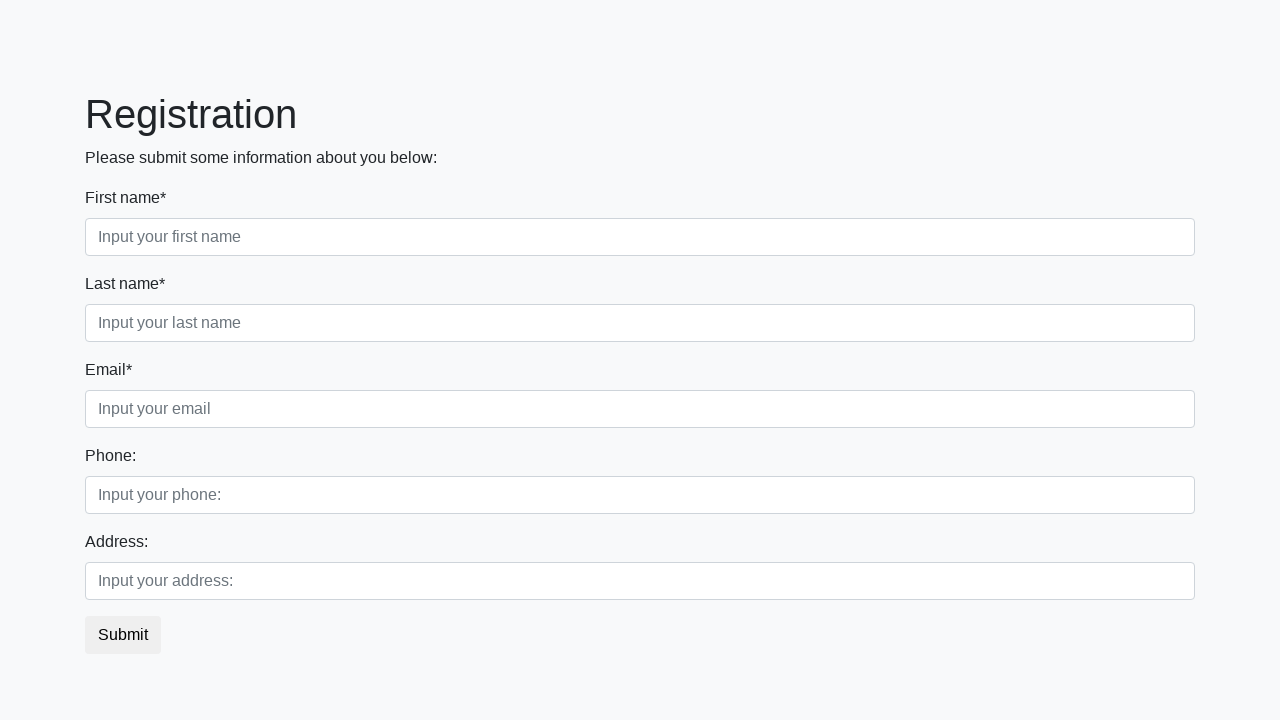

Navigated to registration form page
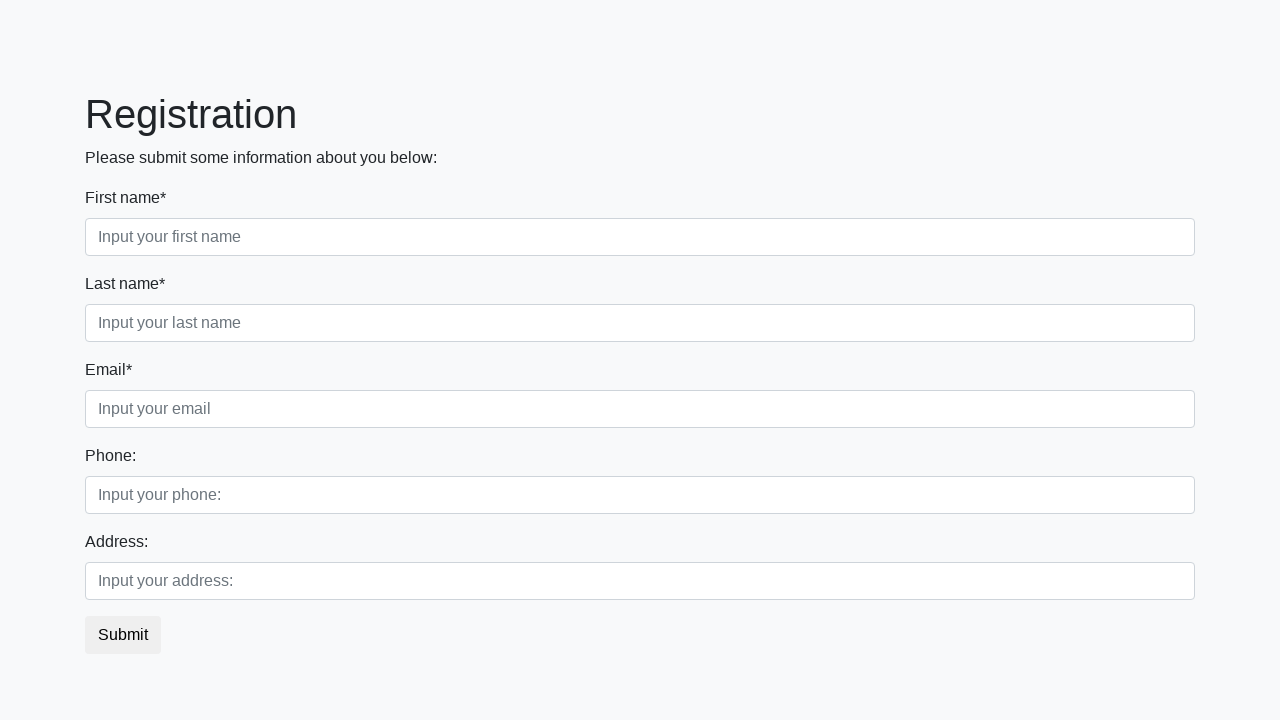

Filled first name field with 'Alexander' on //input[@placeholder='Input your first name']
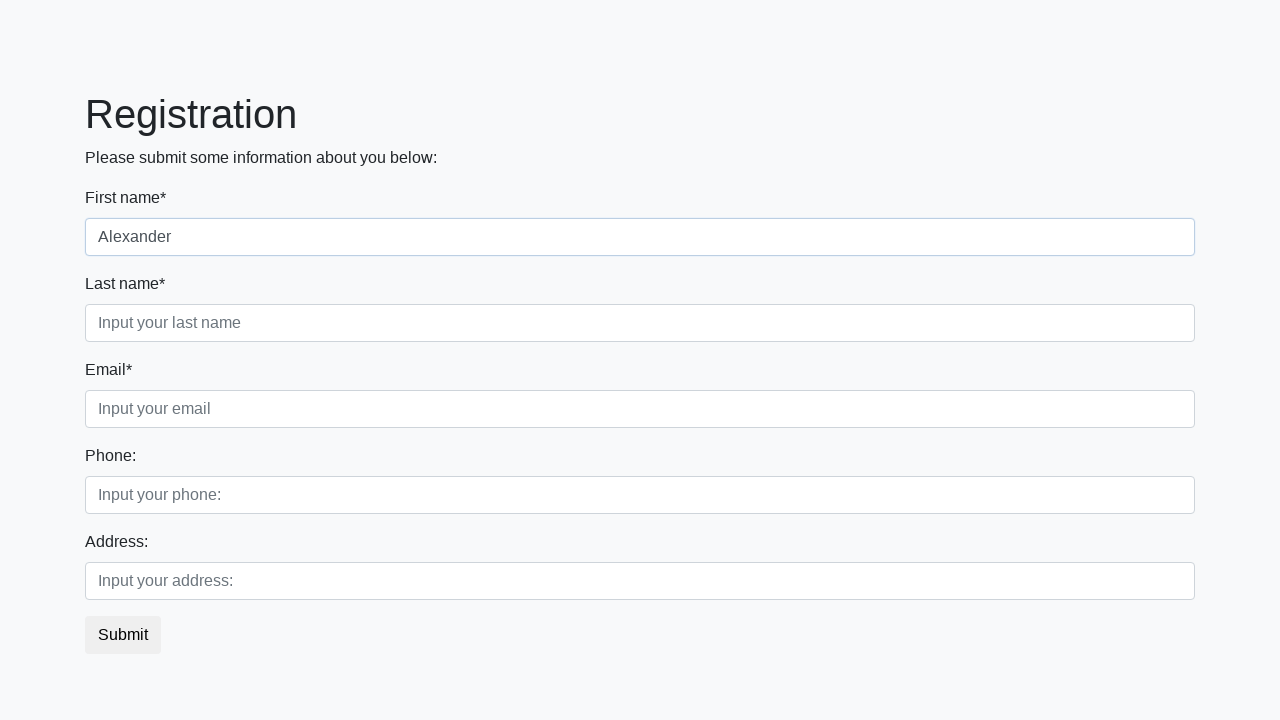

Filled last name field with 'Johnson' on //input[@placeholder='Input your last name']
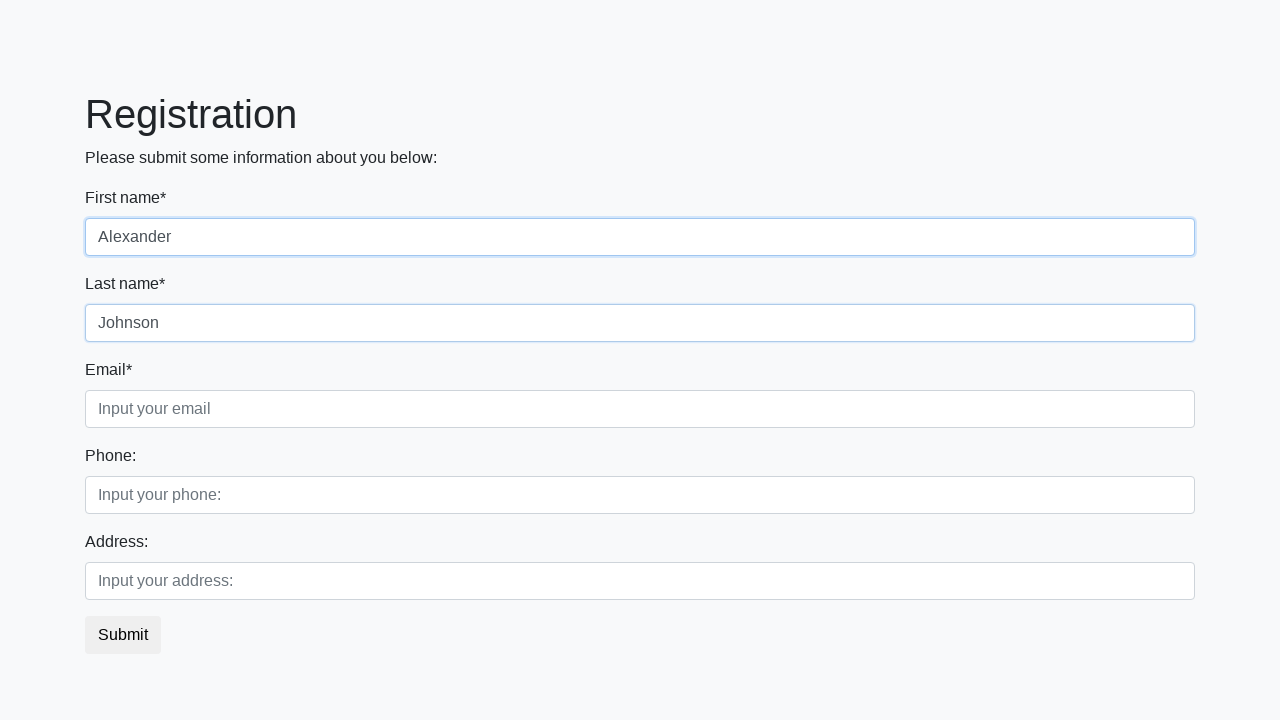

Filled email field with 'alex.johnson@example.com' on //input[@placeholder='Input your email']
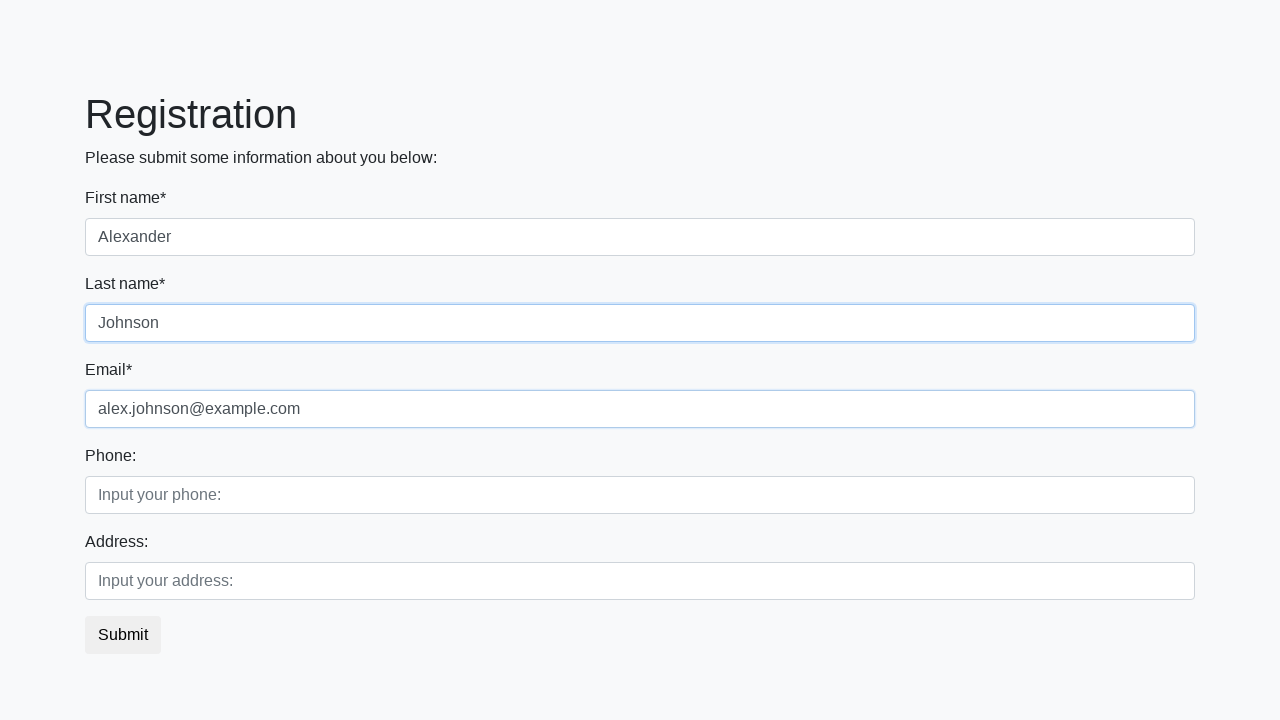

Clicked submit button to register at (123, 635) on button.btn
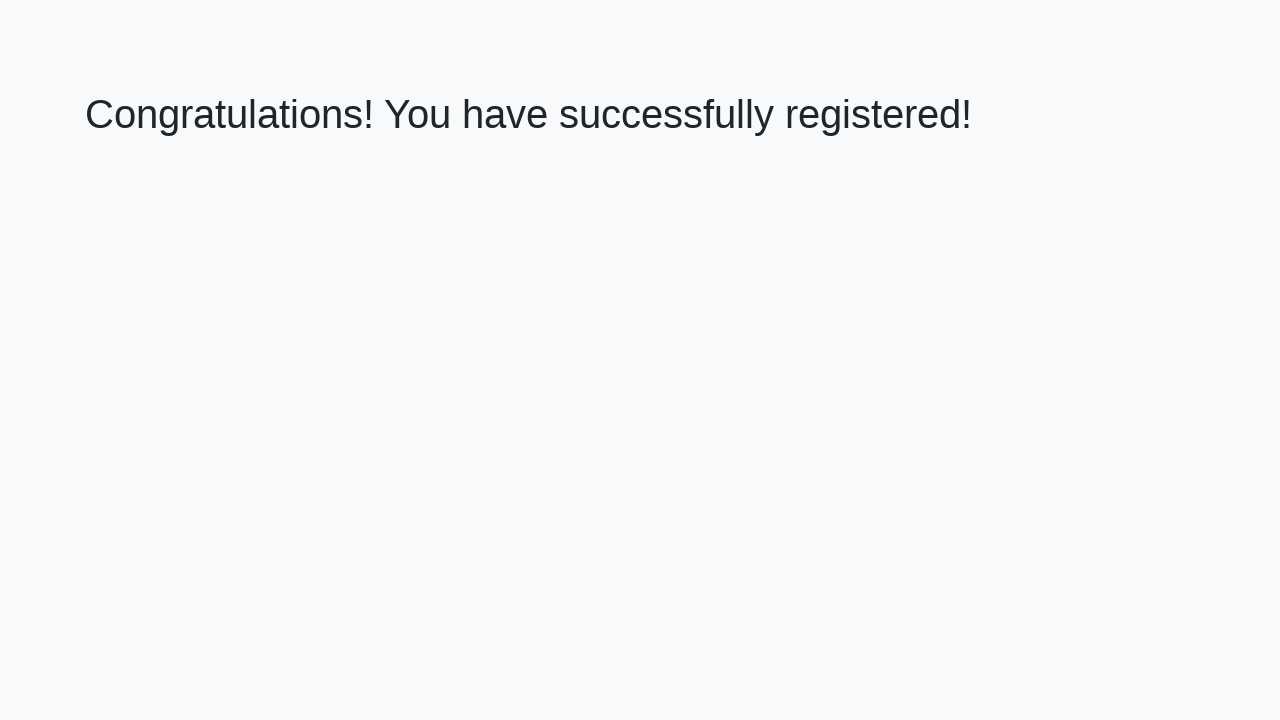

Success message appeared on page
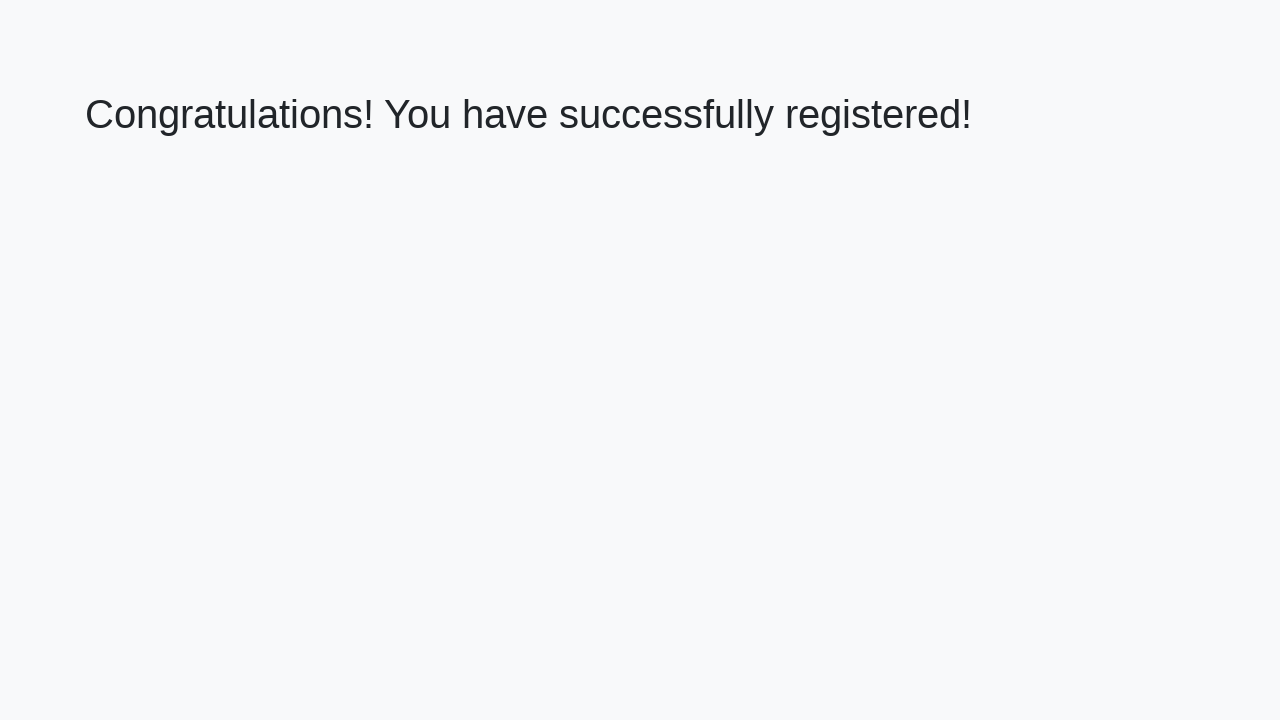

Retrieved success message text
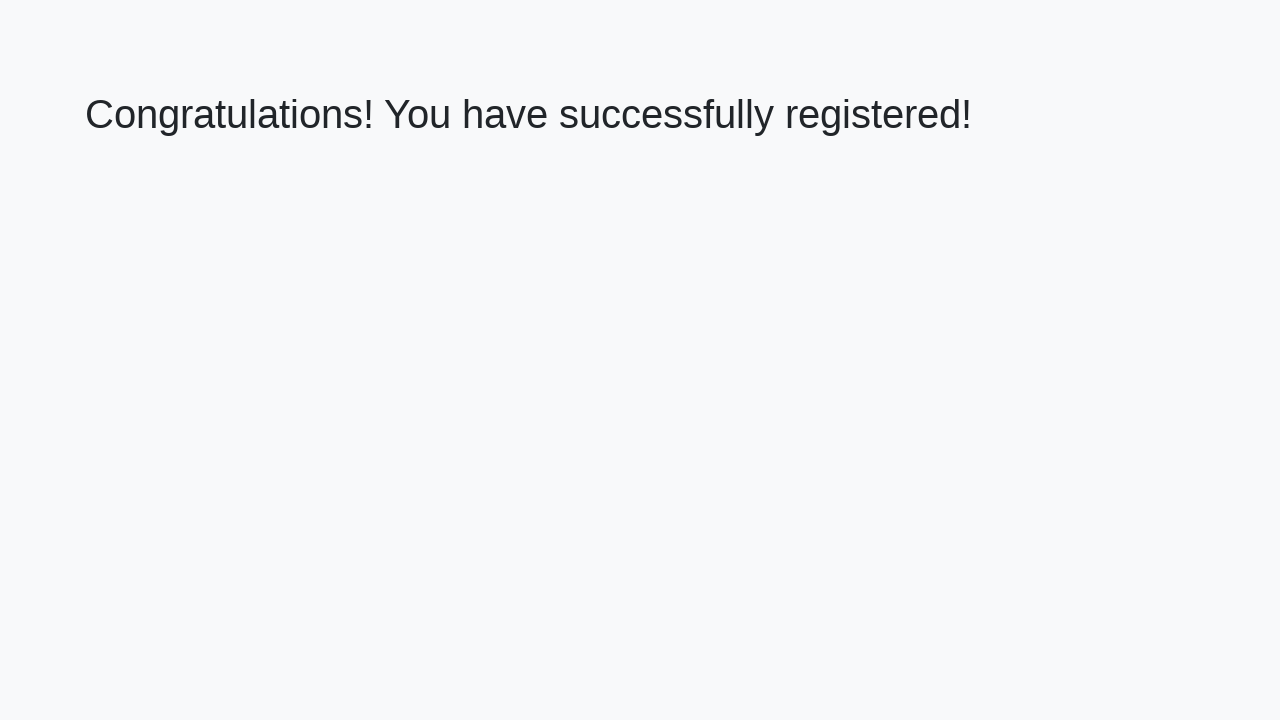

Verified success message matches expected text
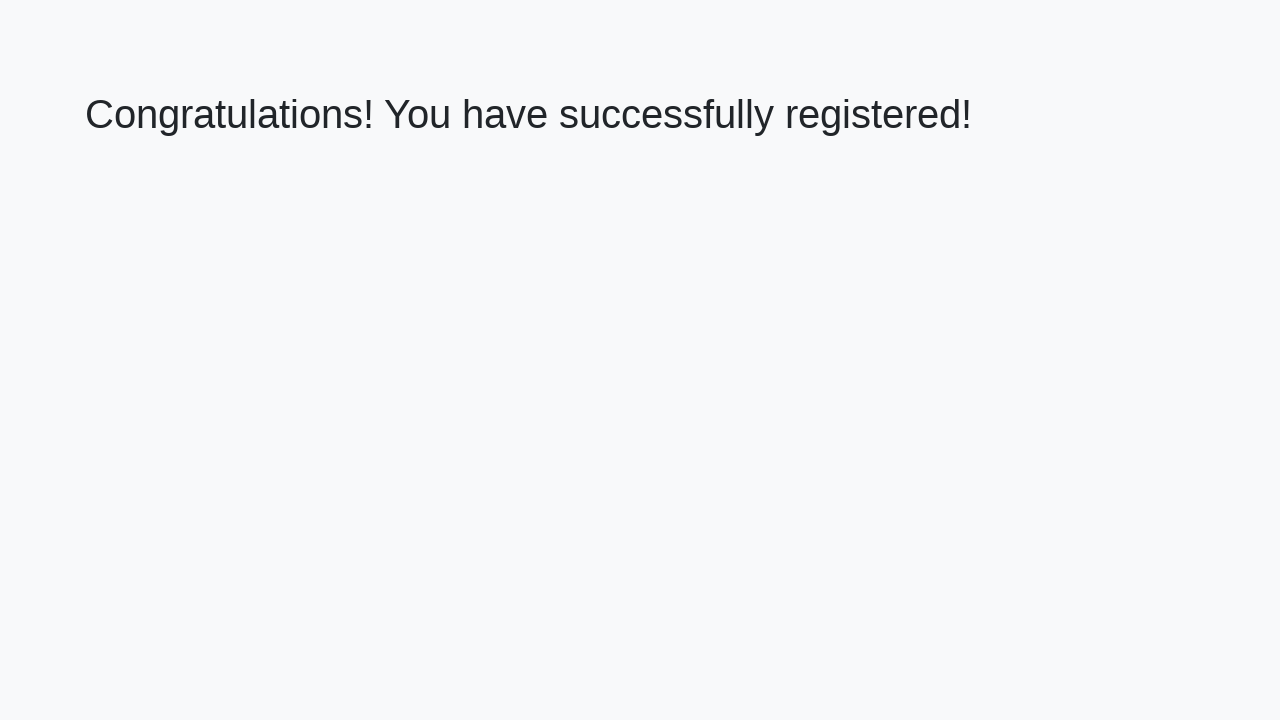

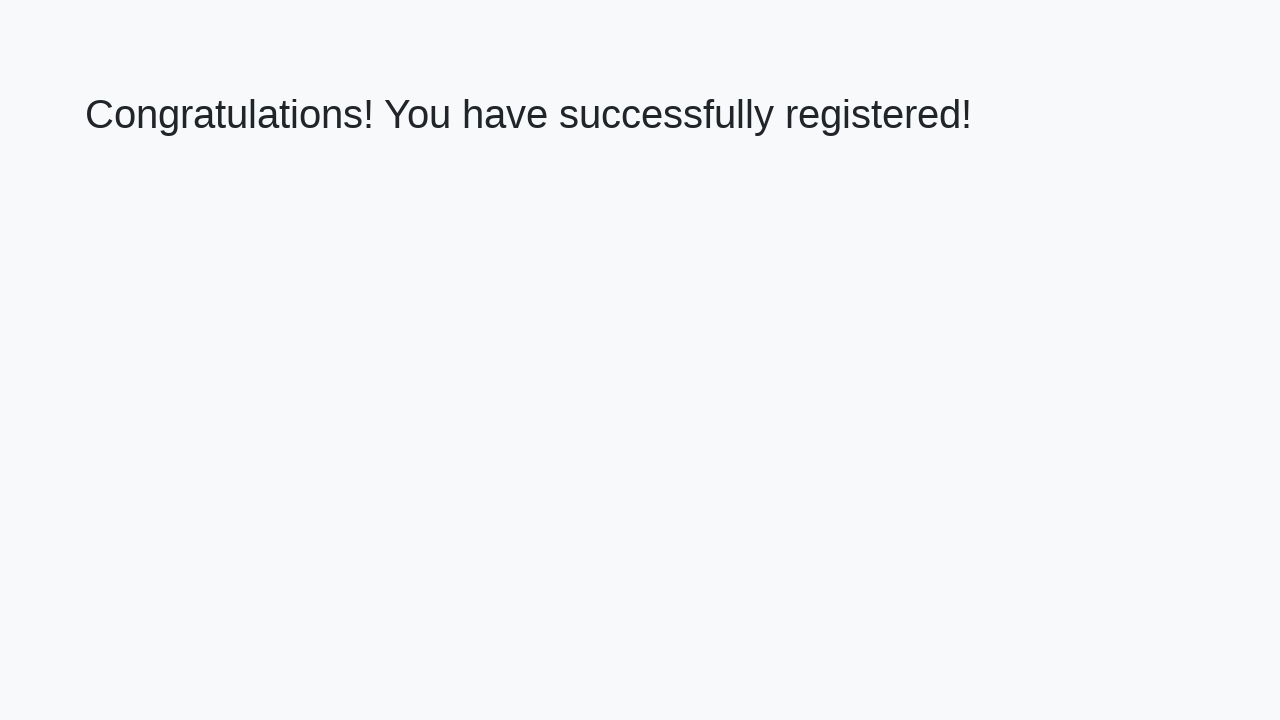